Tests iframe switching functionality by navigating to jQuery UI's selectable demo page, switching to the demo iframe, and clicking on the first selectable list item.

Starting URL: https://jqueryui.com/selectable/

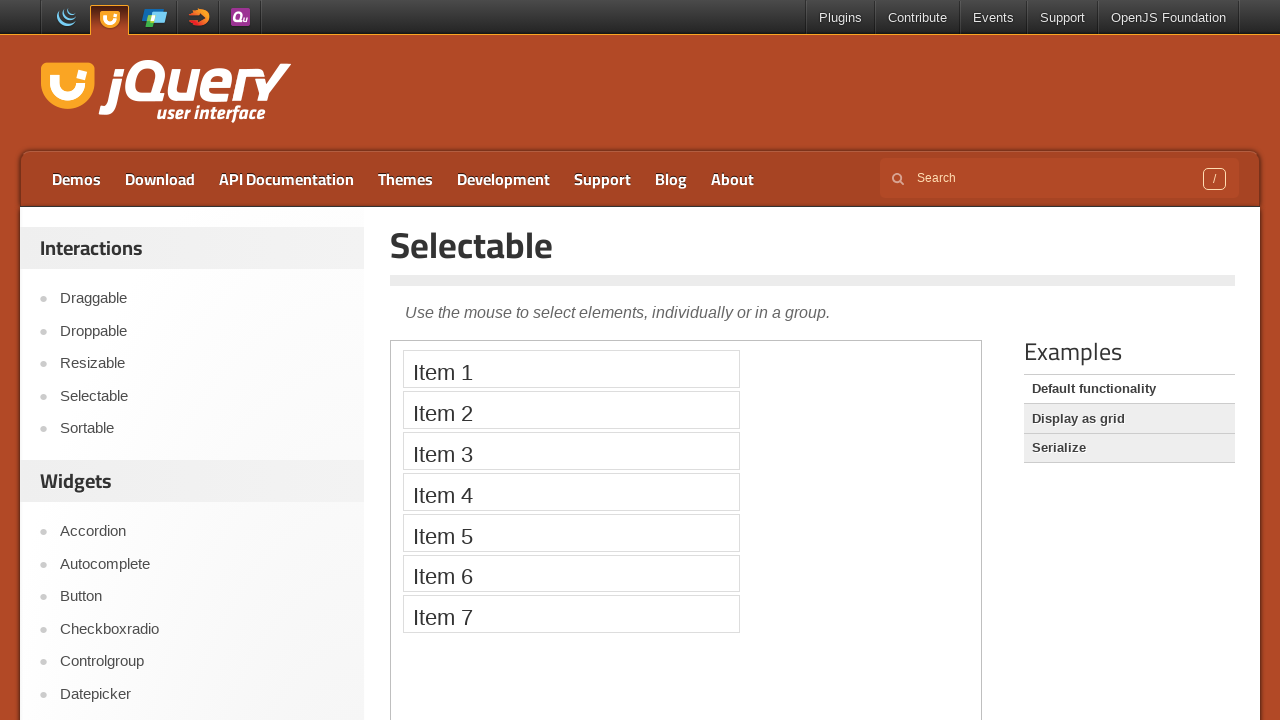

Navigated to jQuery UI selectable demo page
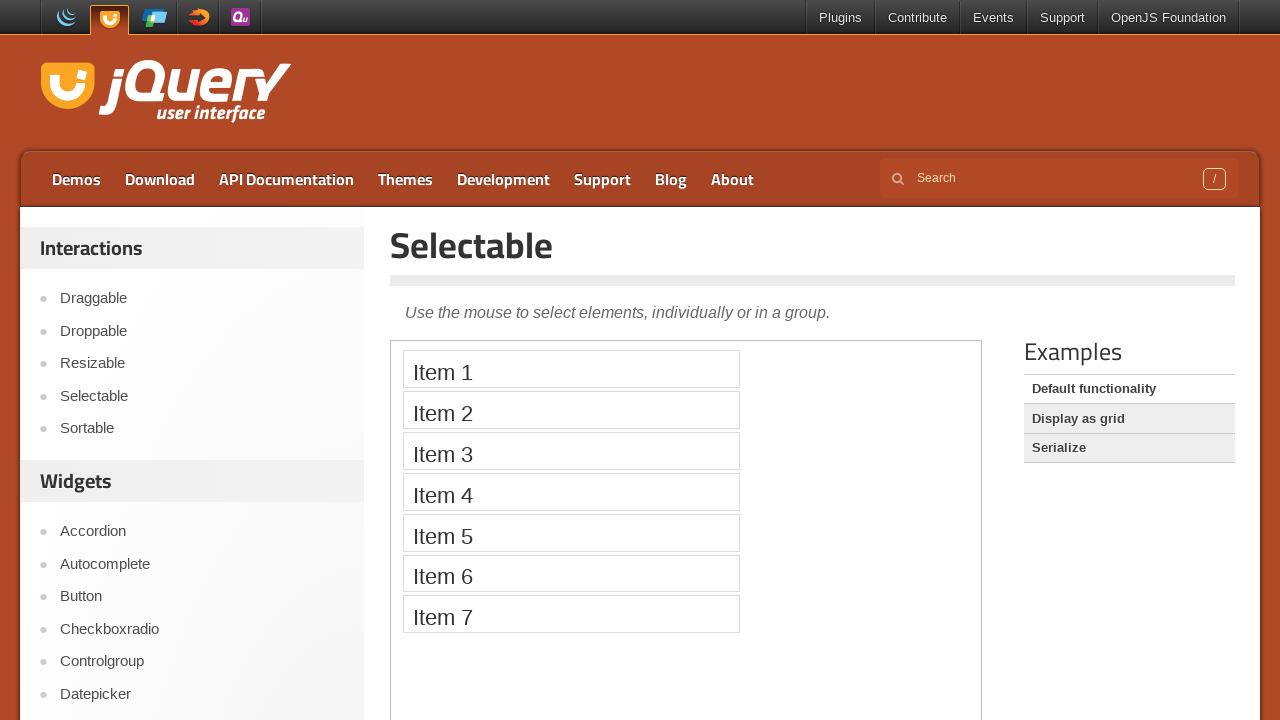

Located and switched to demo iframe
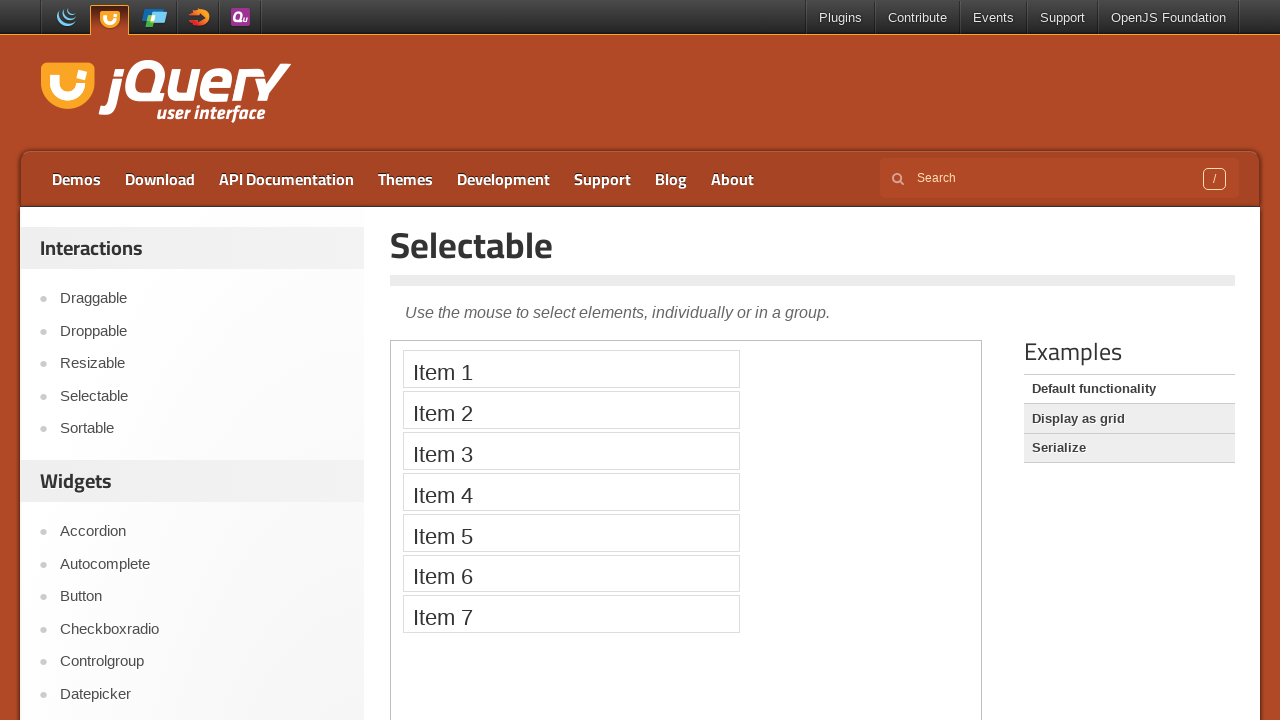

Clicked on the first selectable list item in the iframe at (571, 369) on iframe.demo-frame >> nth=0 >> internal:control=enter-frame >> #selectable li >> 
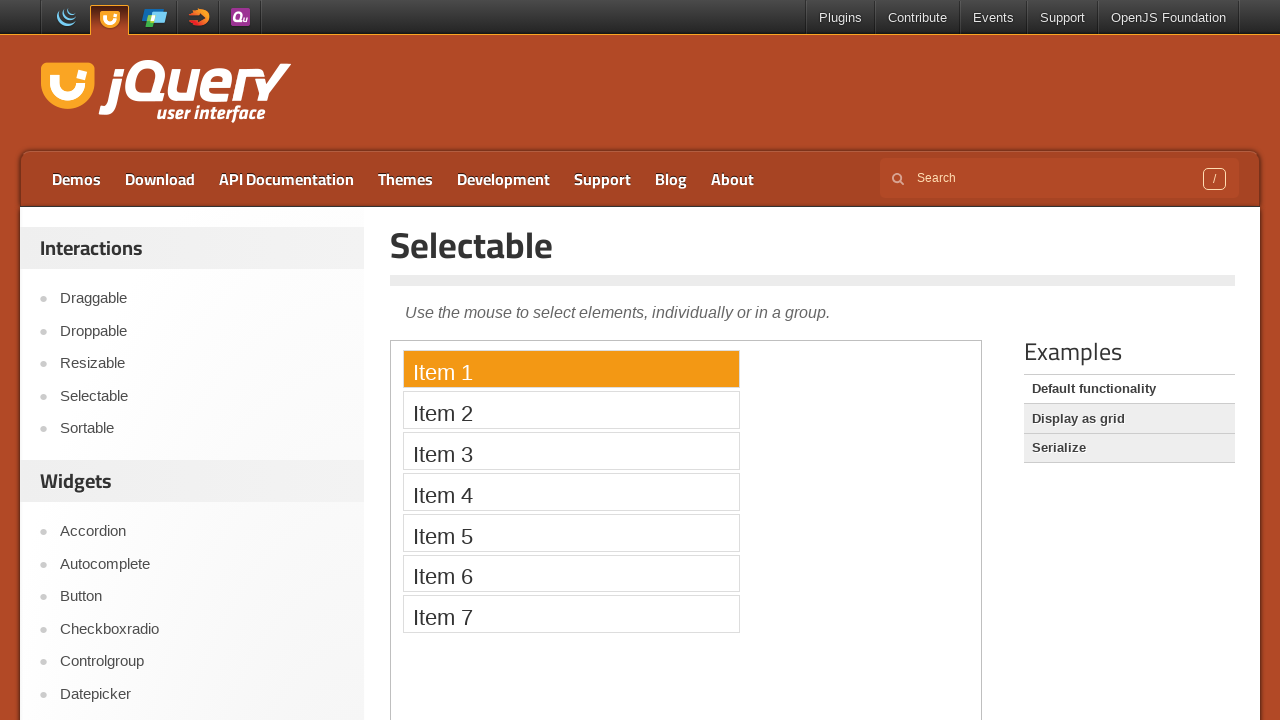

Waited 500ms for selection to register
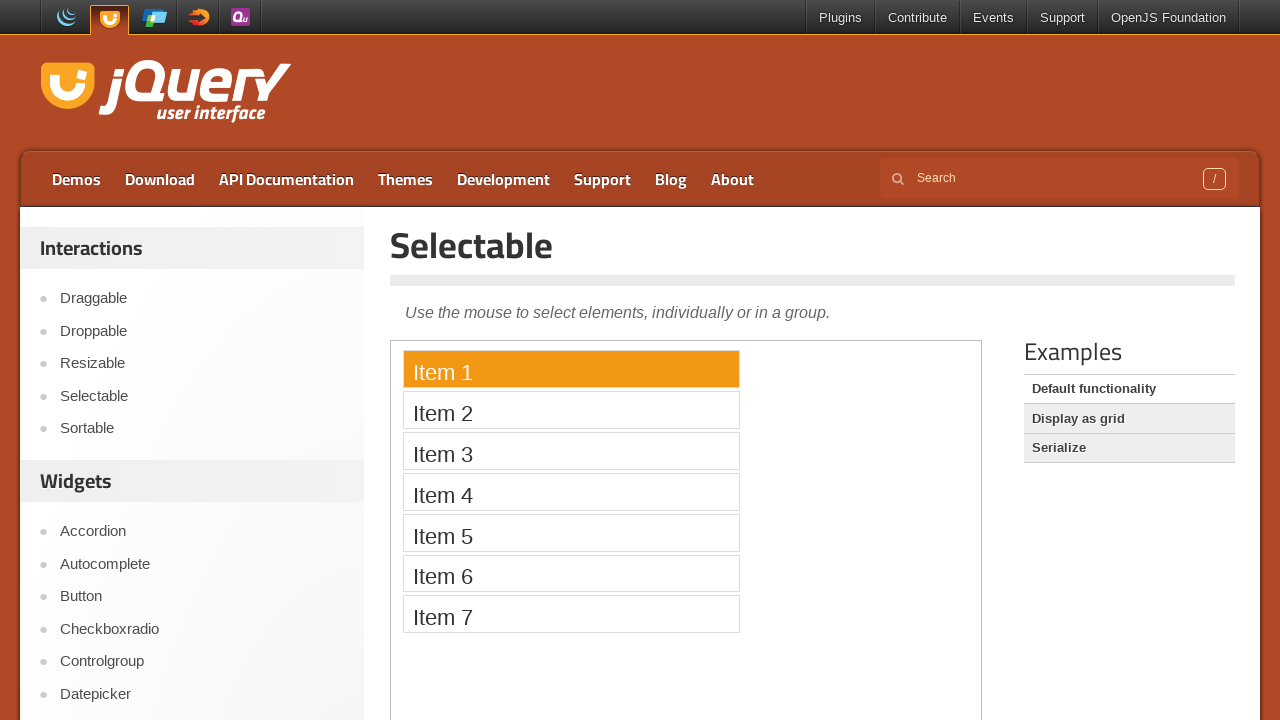

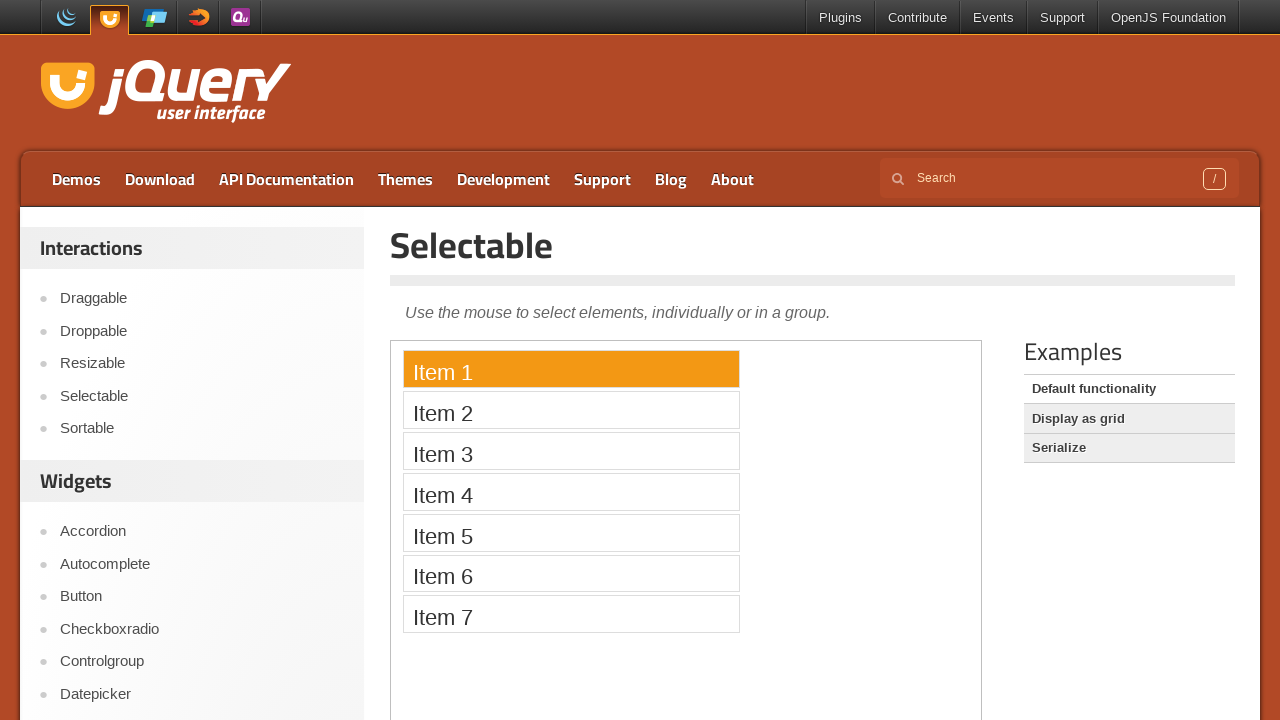